Tests basic browser navigation by visiting multiple pages, navigating back and forward, and refreshing the page on Rahul Shetty Academy website

Starting URL: https://rahulshettyacademy.com

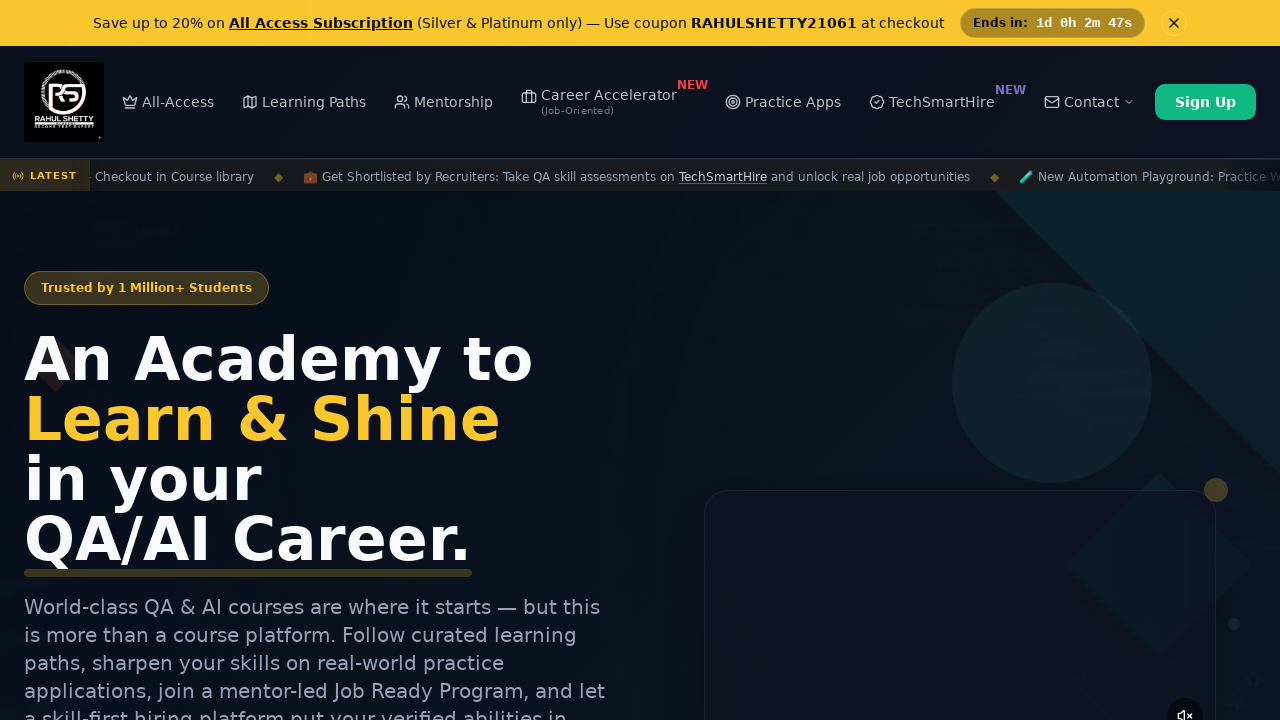

Navigated to Rahul Shetty Academy Selenium Practice page
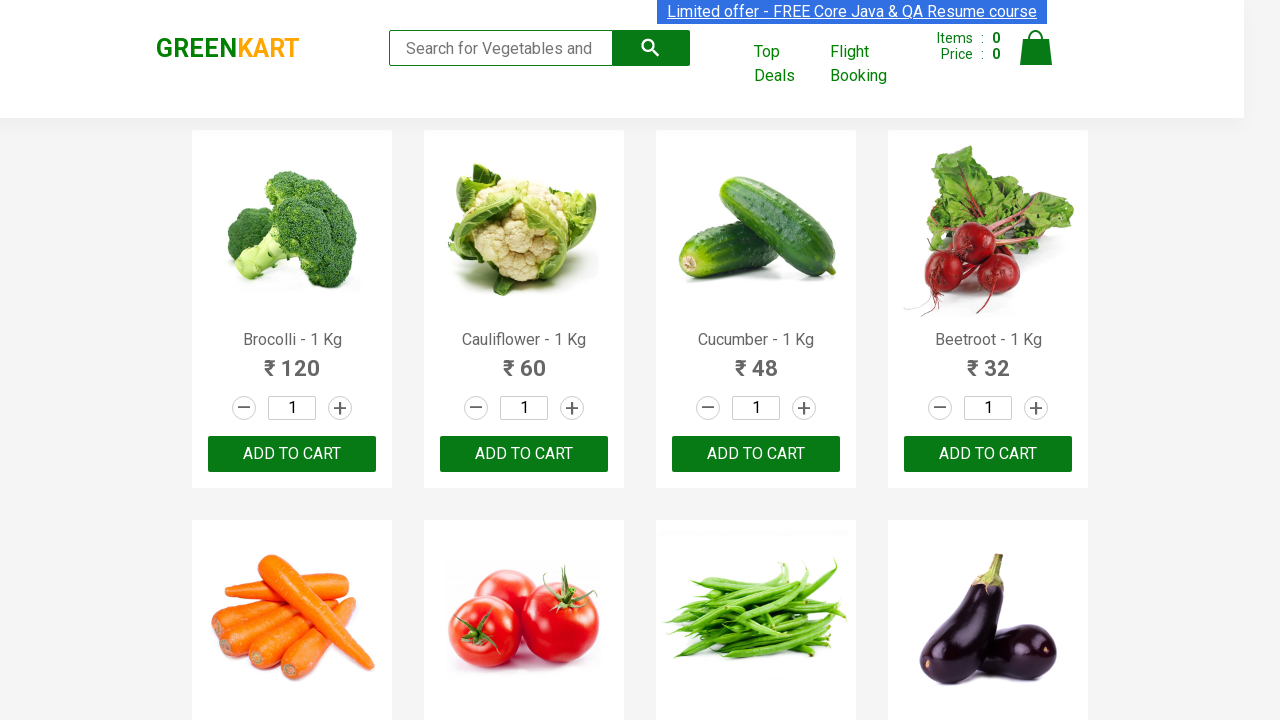

Navigated back to the previous page
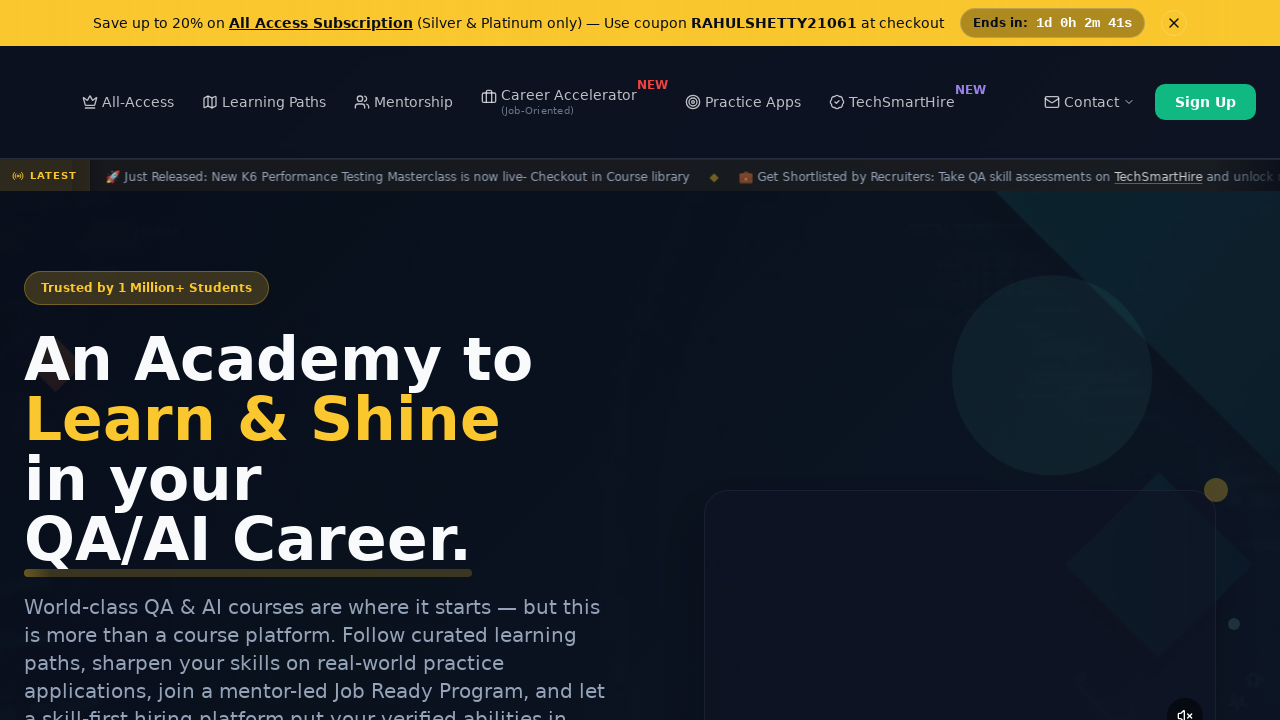

Refreshed the current page
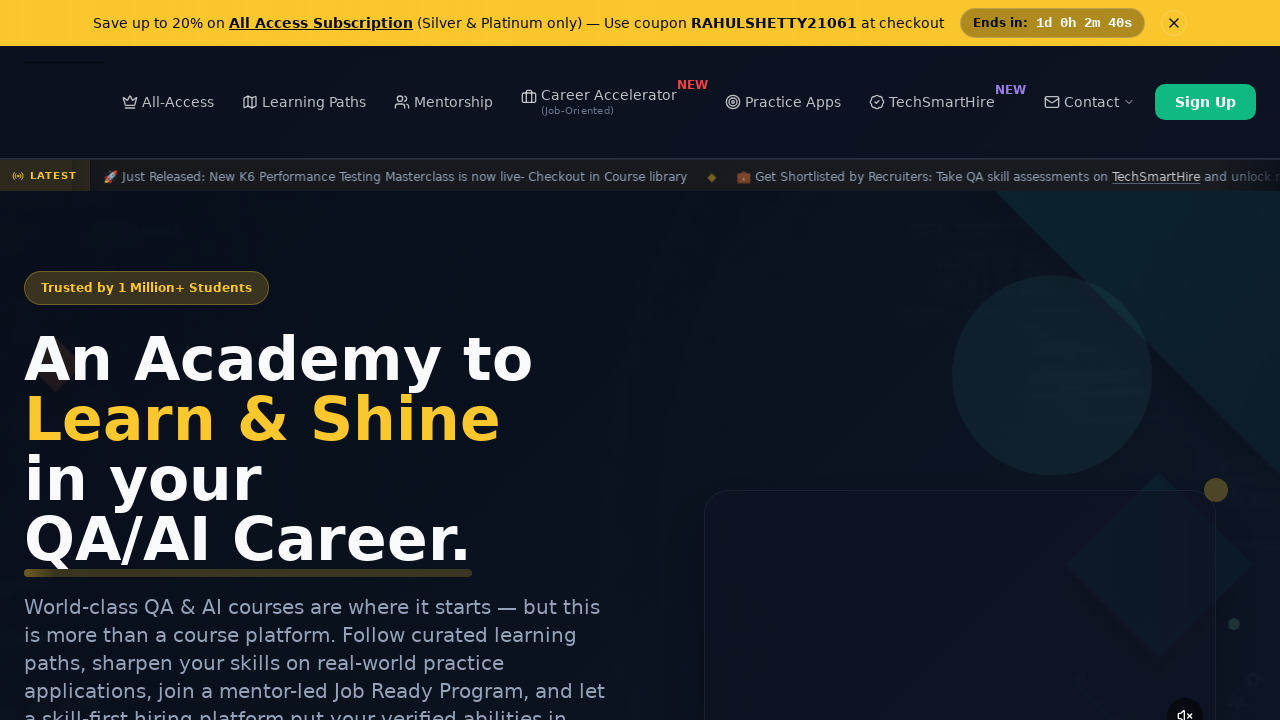

Navigated forward to the Selenium Practice page again
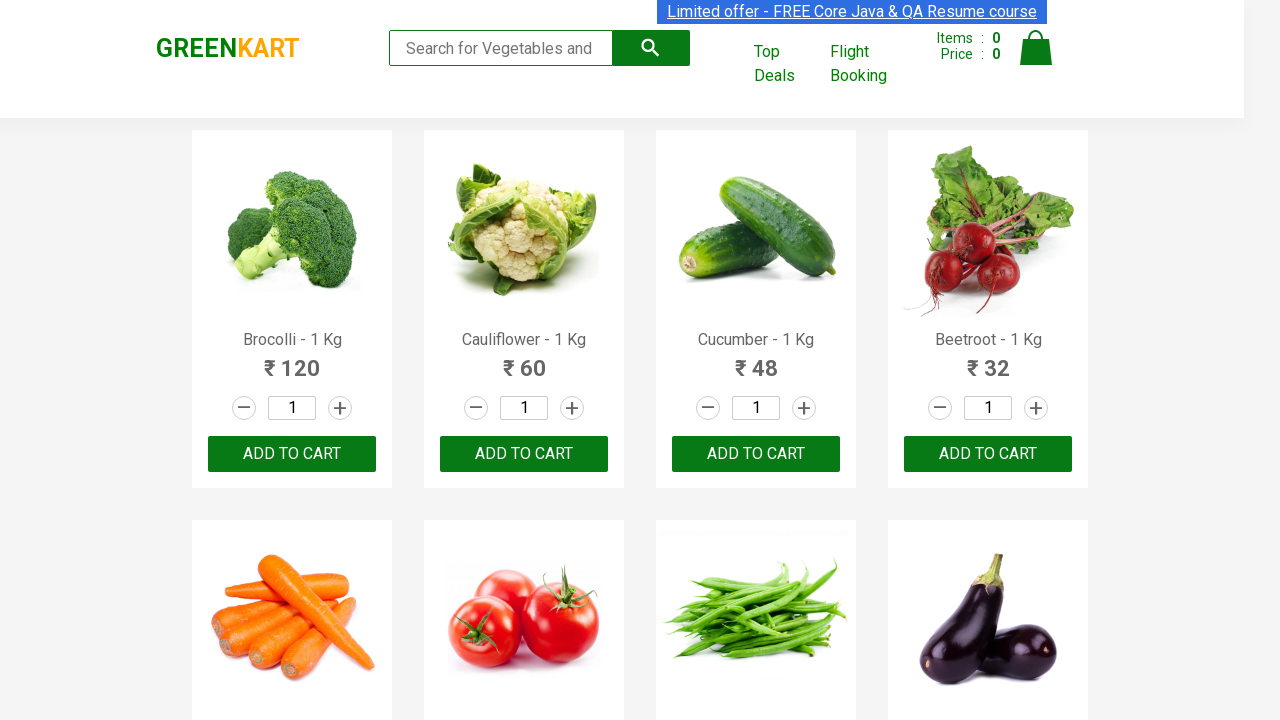

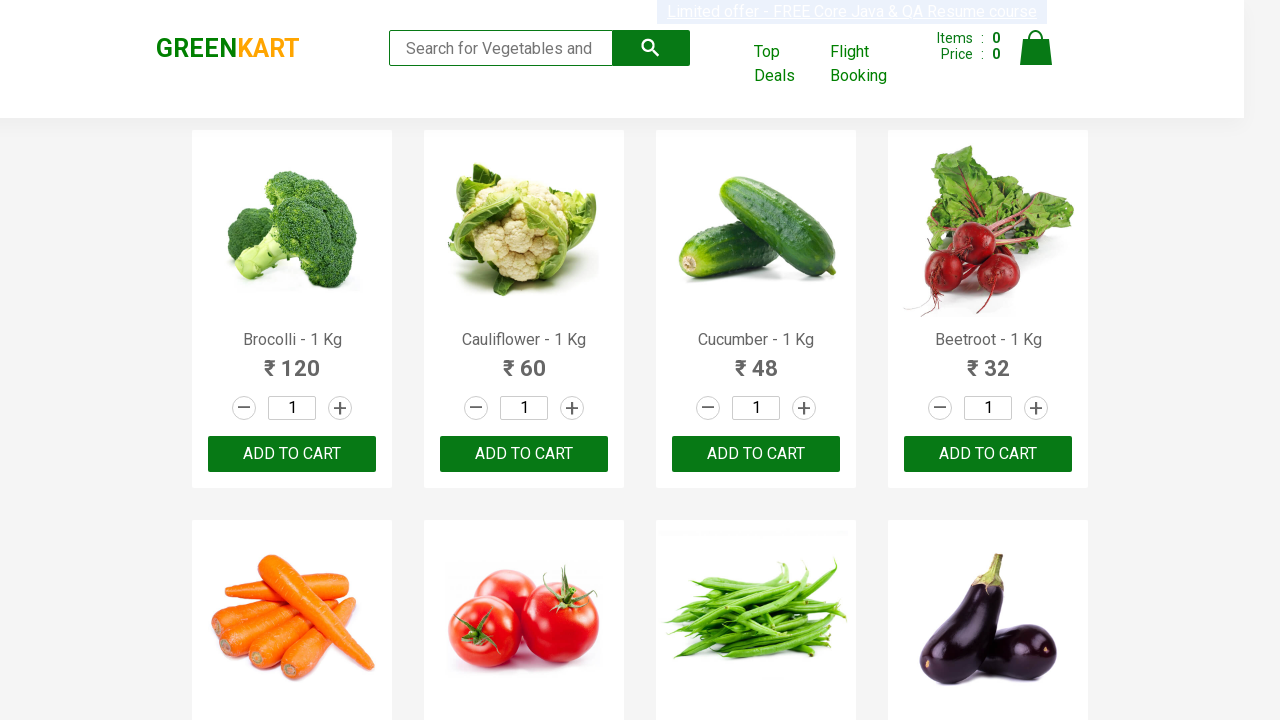